Tests scrolling functionality by navigating to a practice page and scrolling a specific div element into view using JavaScript execution.

Starting URL: https://selectorshub.com/xpath-practice-page/

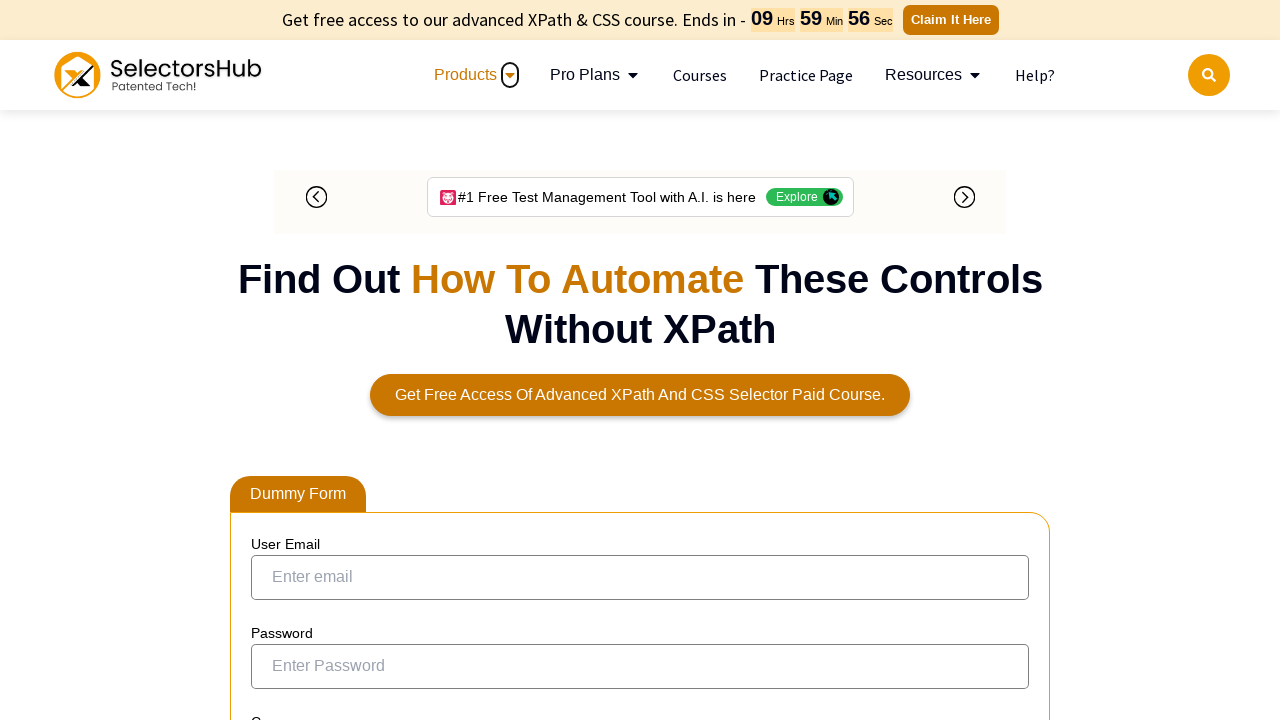

Navigated to XPath practice page
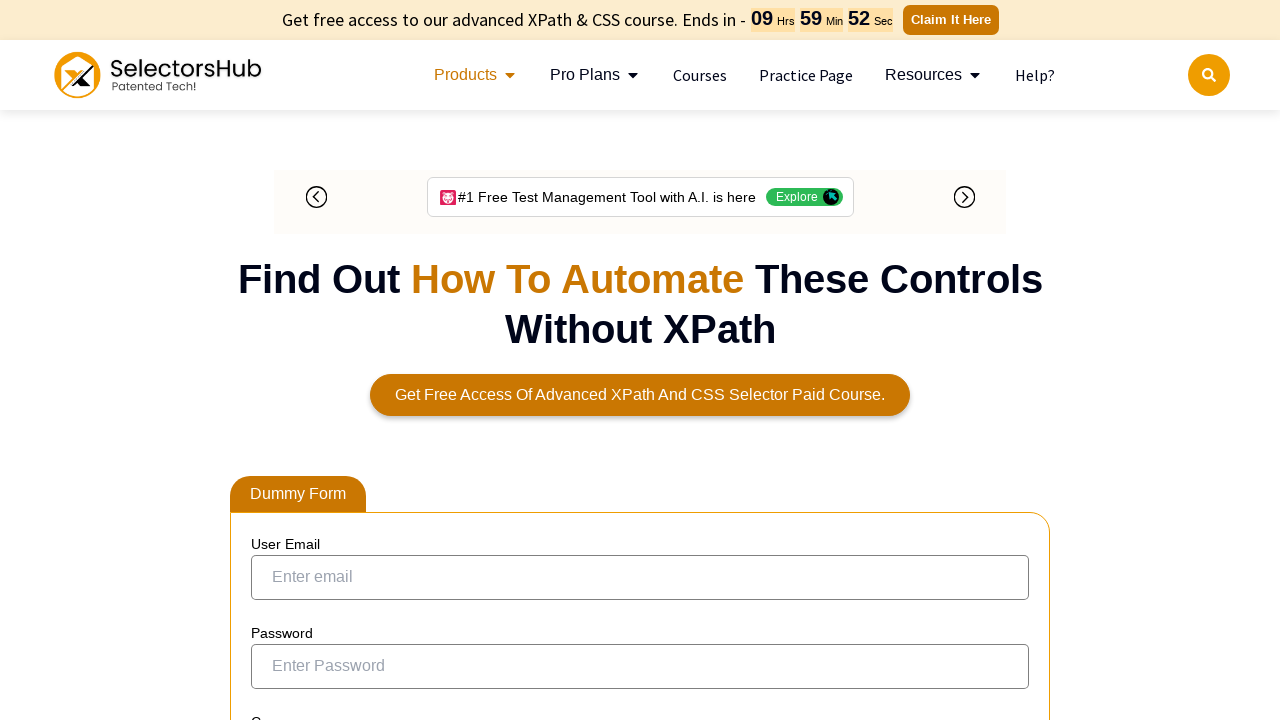

Located div element with class 'jackPart'
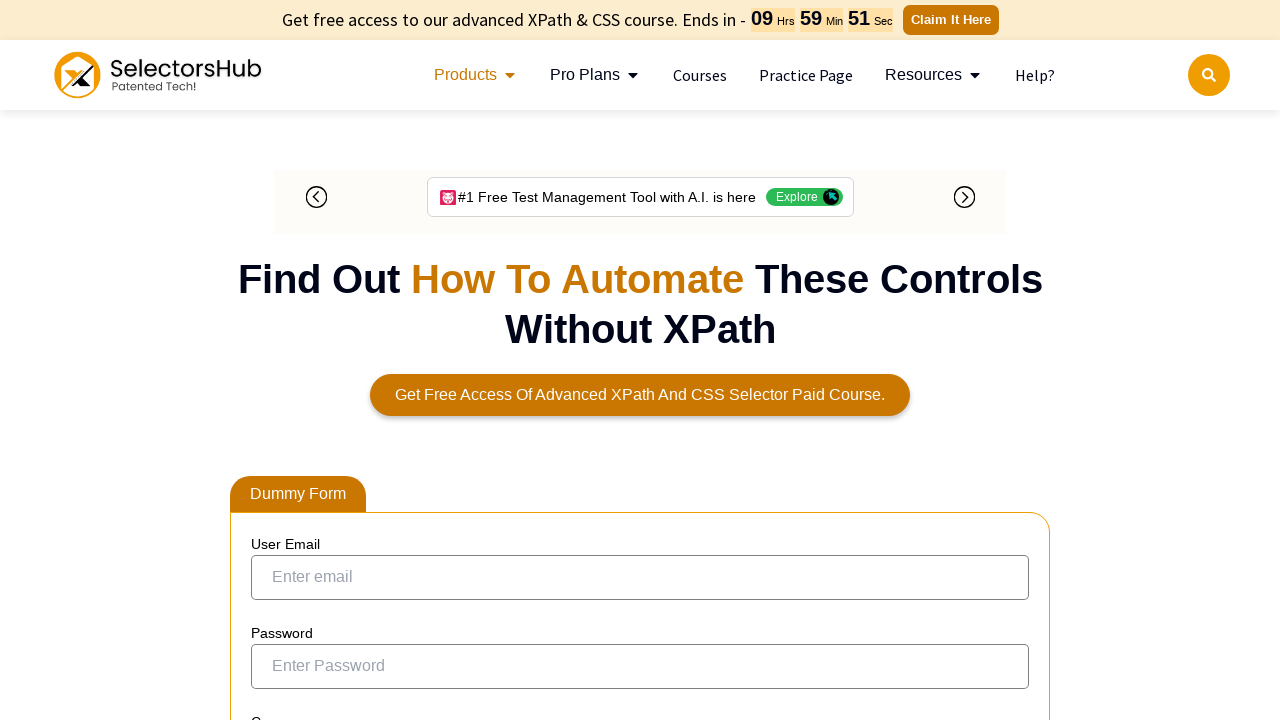

Scrolled 'jackPart' div element into view
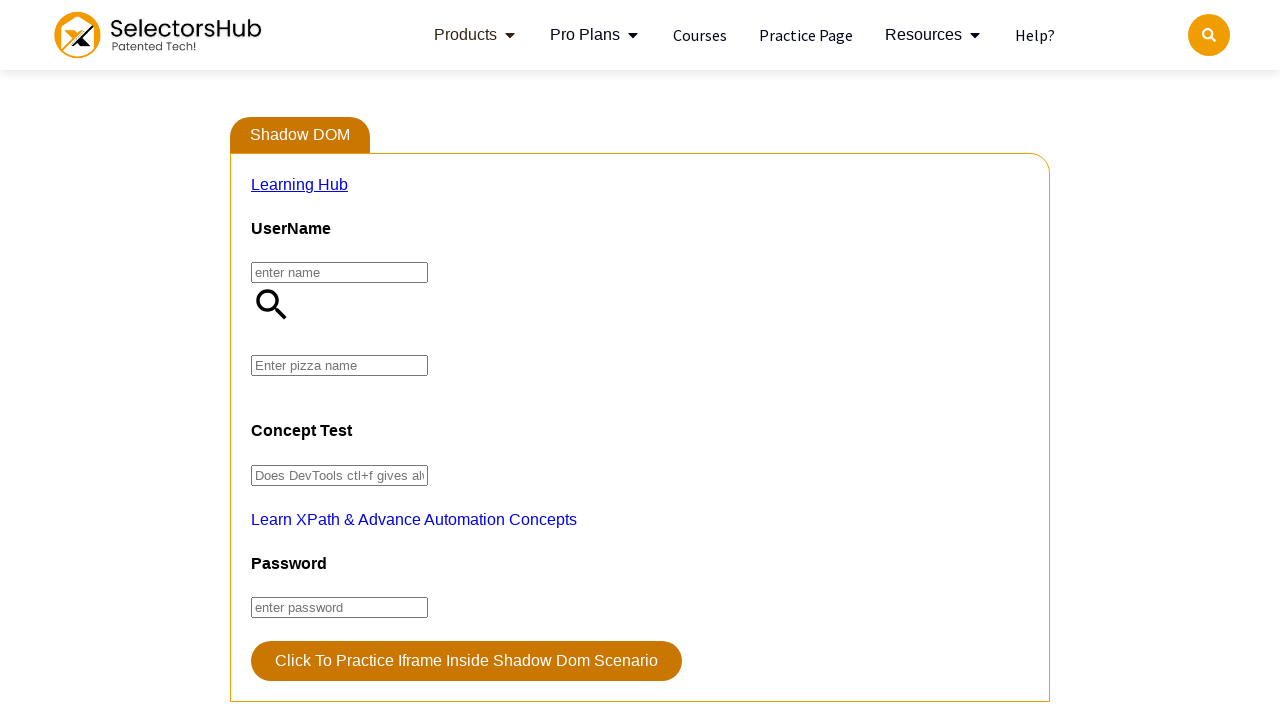

Waited 1 second to verify scroll completion
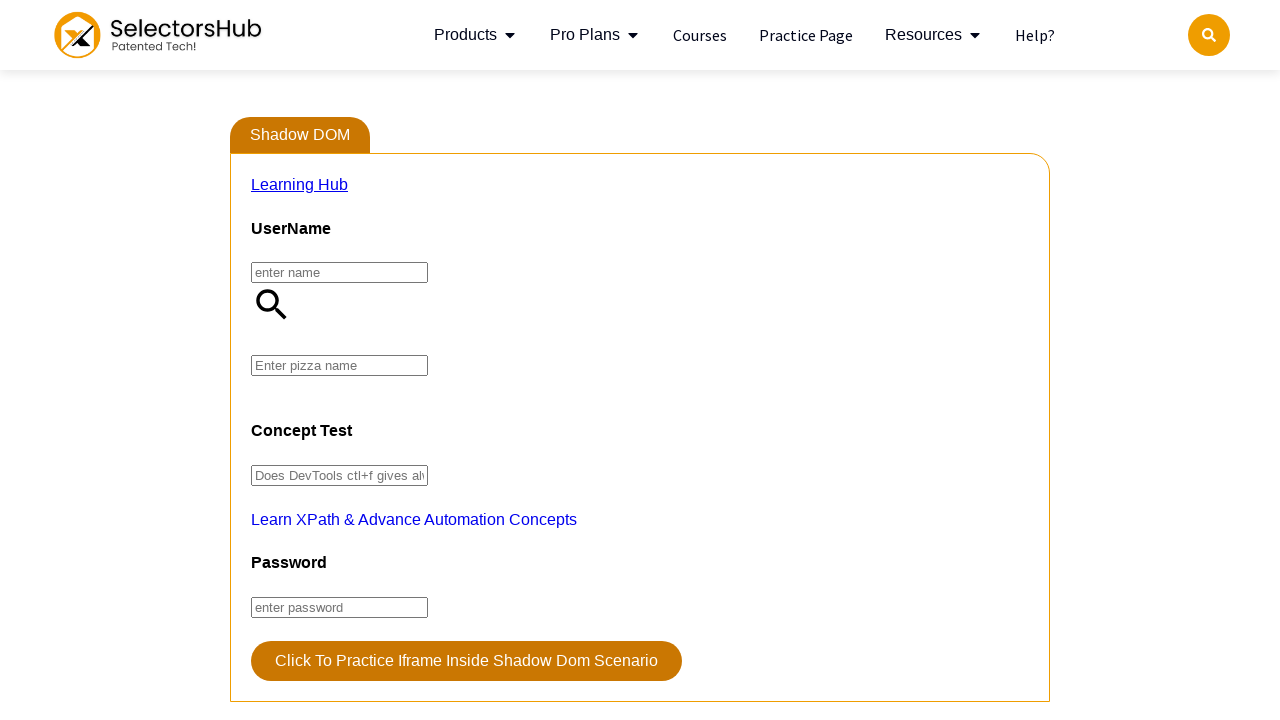

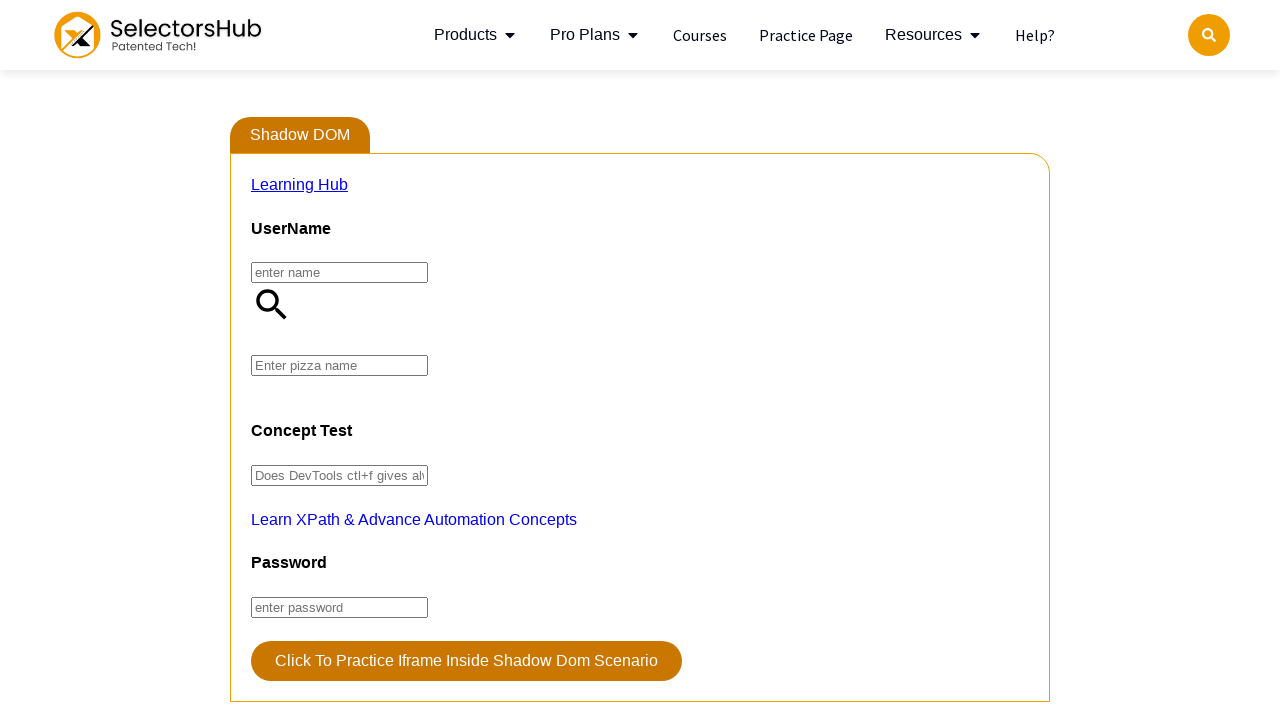